Waits for a price to drop to $100, clicks book button, solves a mathematical problem and submits the answer

Starting URL: http://suninjuly.github.io/explicit_wait2.html

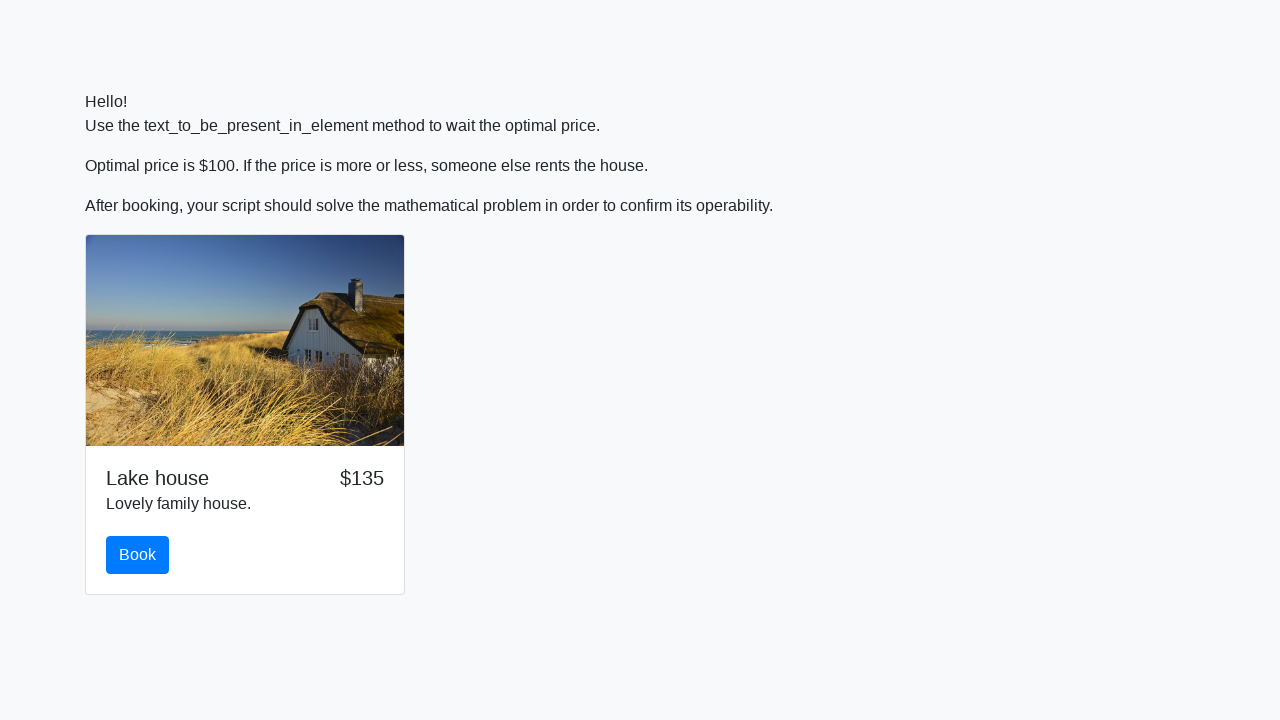

Waited for price to drop to $100
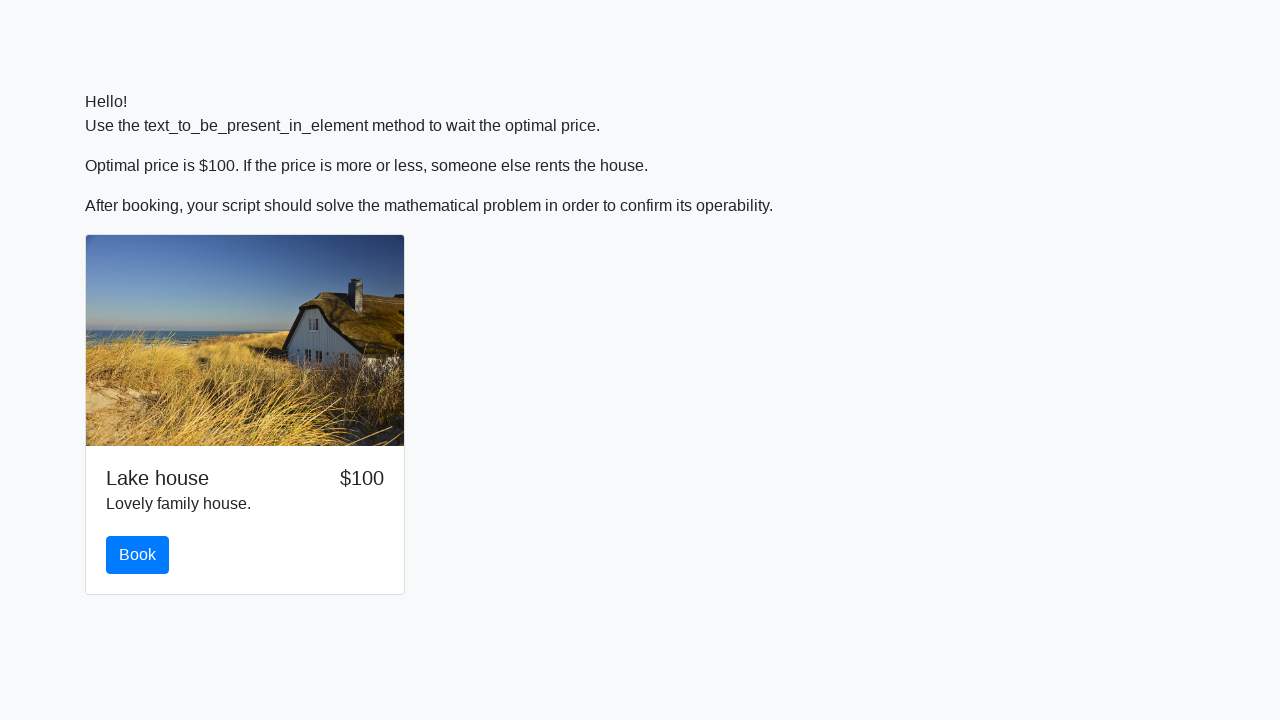

Clicked book button at (138, 555) on #book
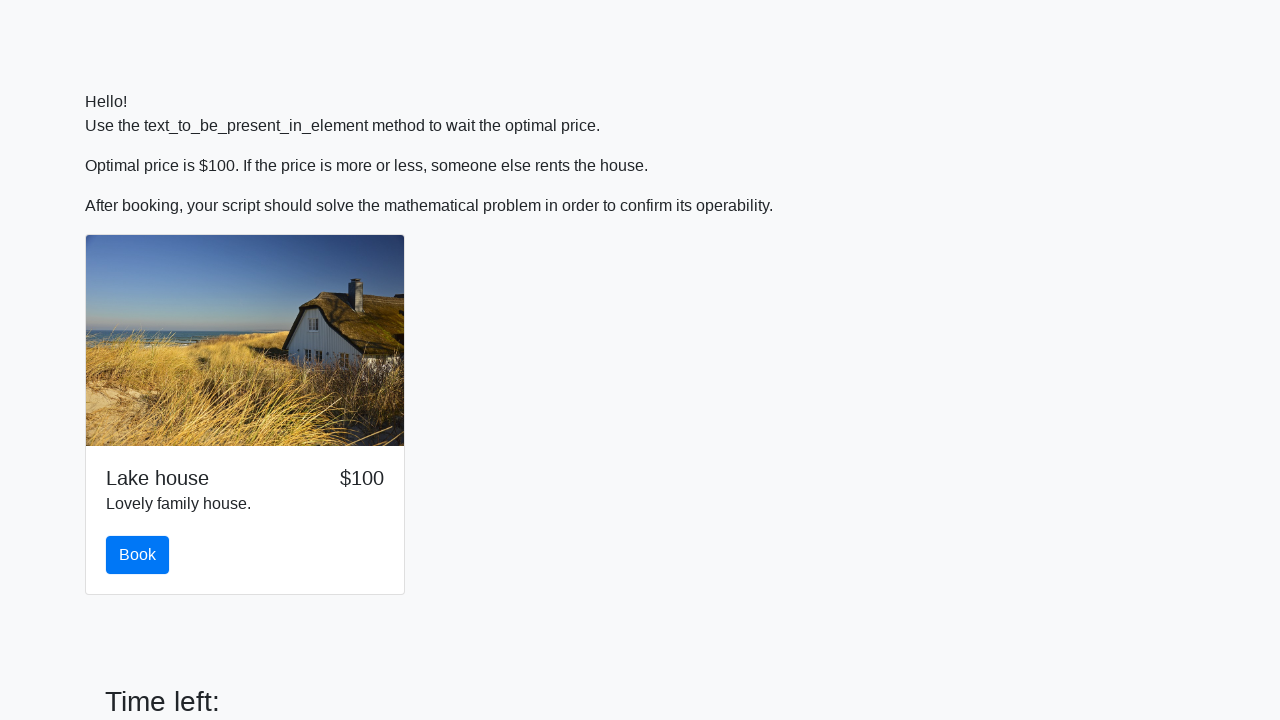

Retrieved number from input_value: 240
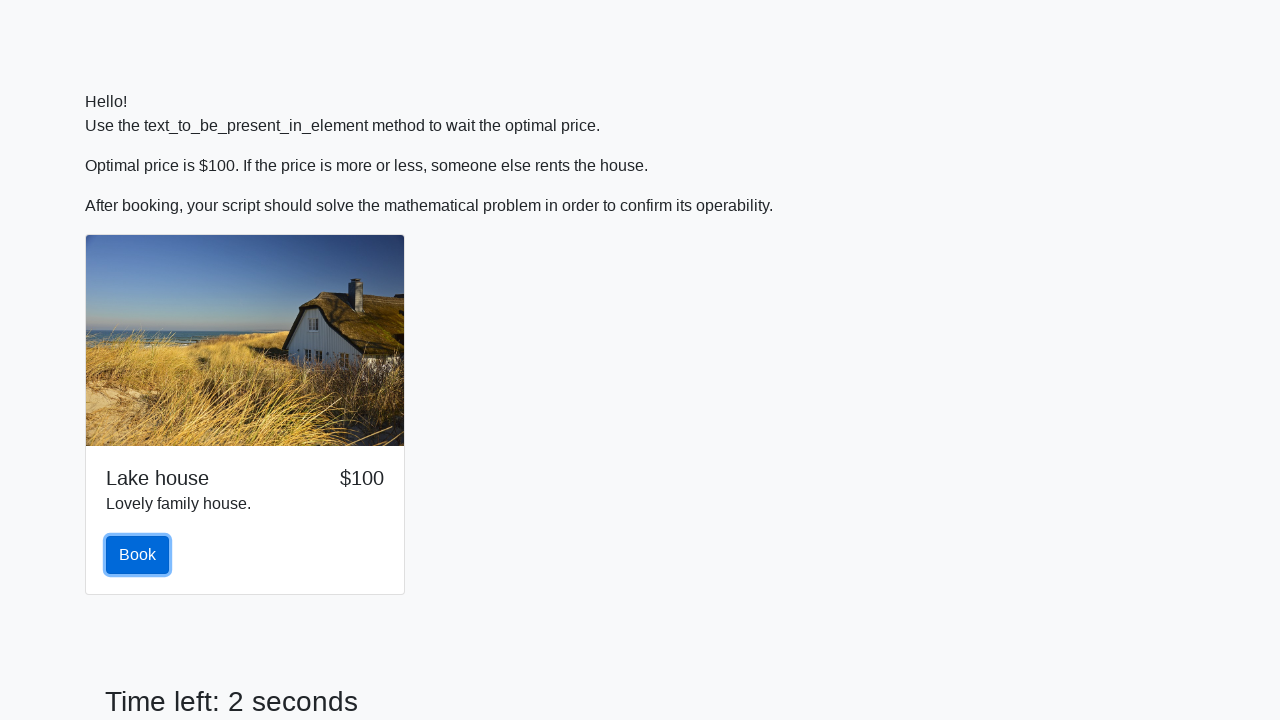

Calculated mathematical result: 2.4288072507926586
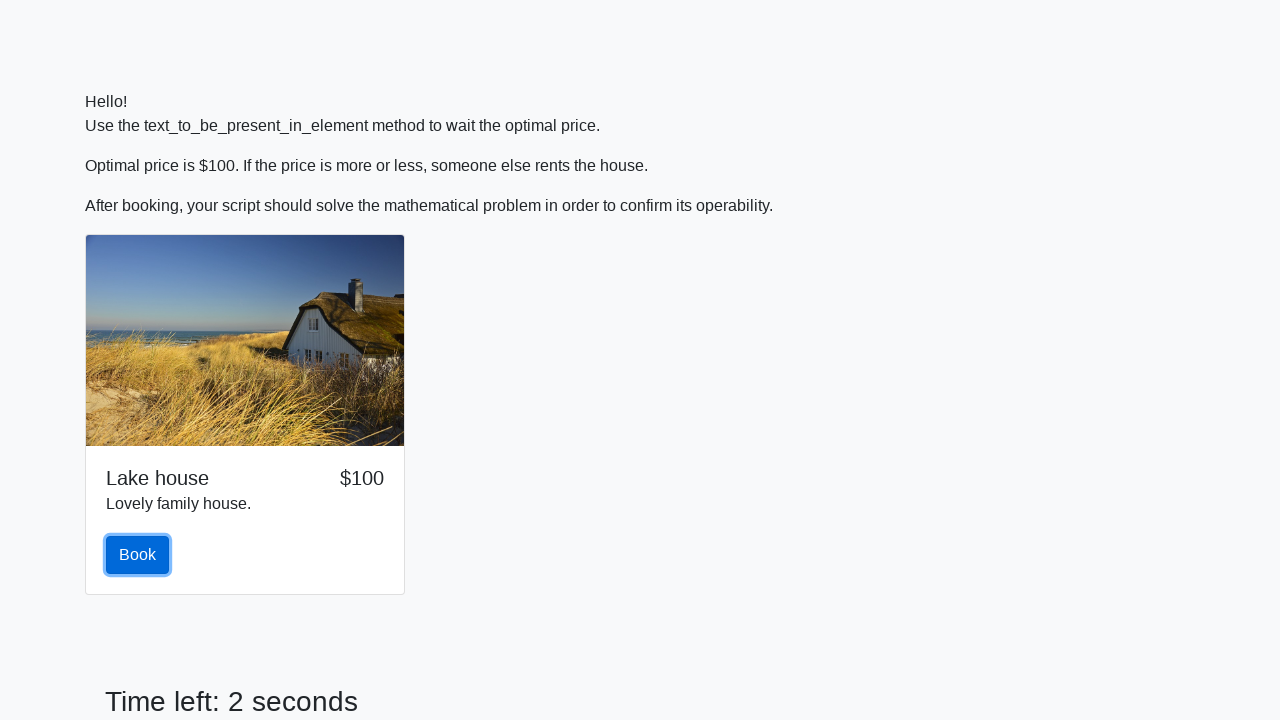

Filled form with calculated answer: 2.4288072507926586 on .form-control
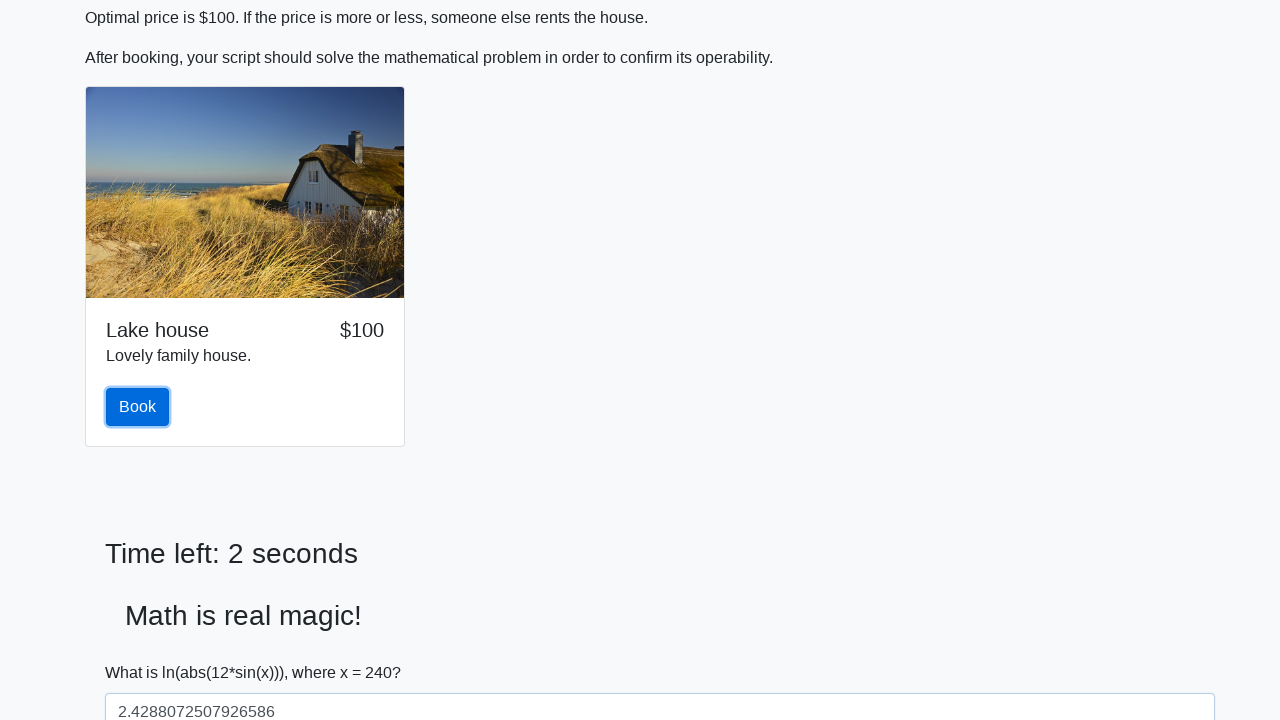

Clicked submit button to solve at (143, 651) on #solve
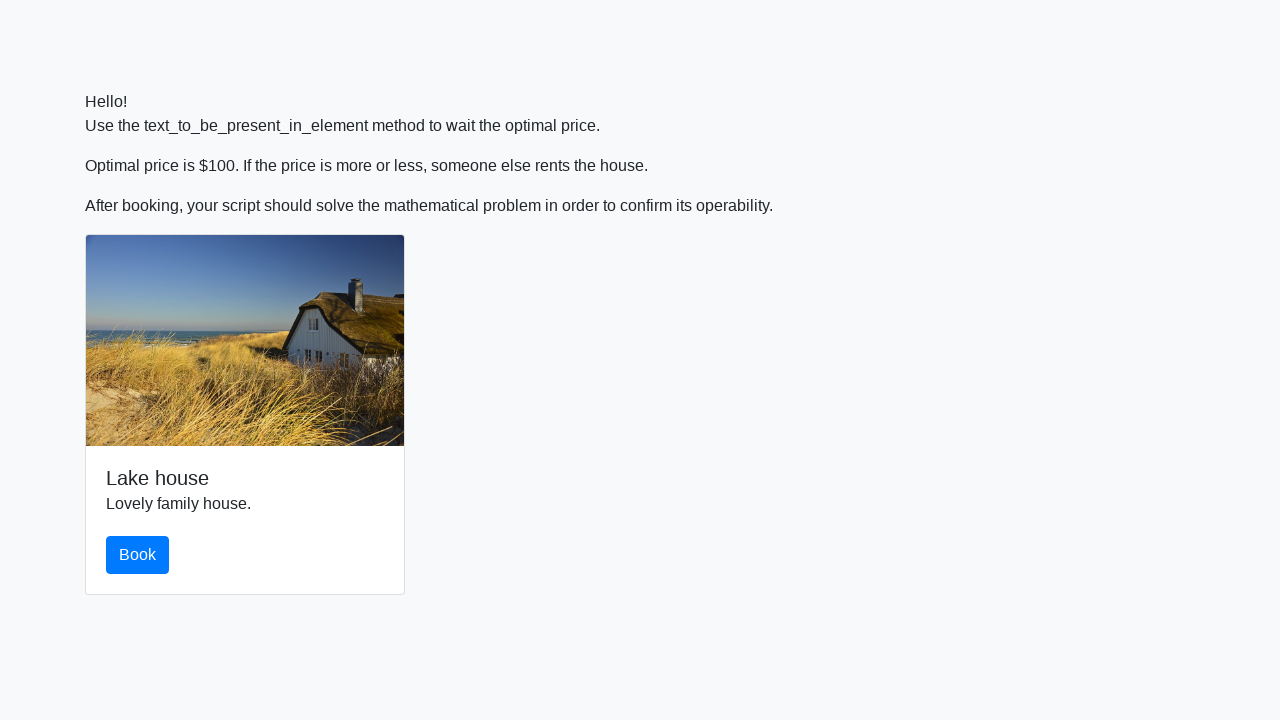

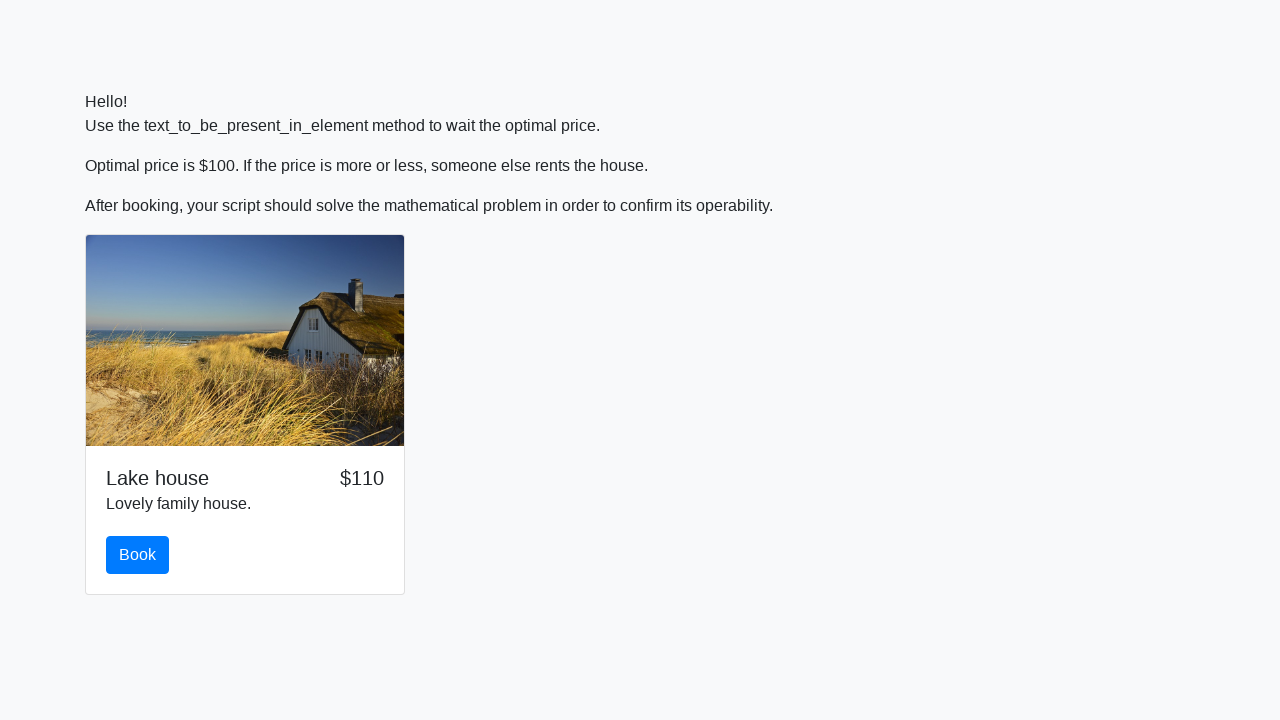